Tests slider functionality by navigating to the slider demo page and dragging the slider to position 95

Starting URL: https://www.lambdatest.com/selenium-playground/

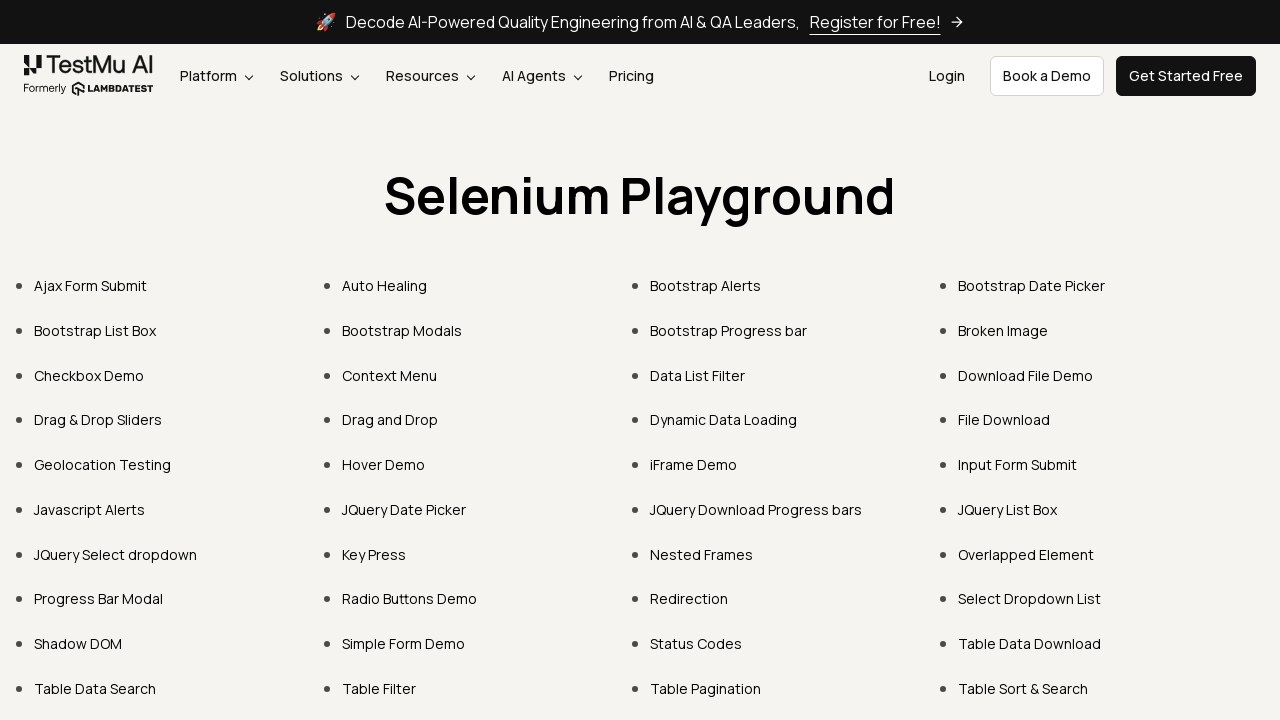

Clicked on Slider link to navigate to slider demo page at (98, 420) on xpath=//li//a[contains(text(),'Slider')]
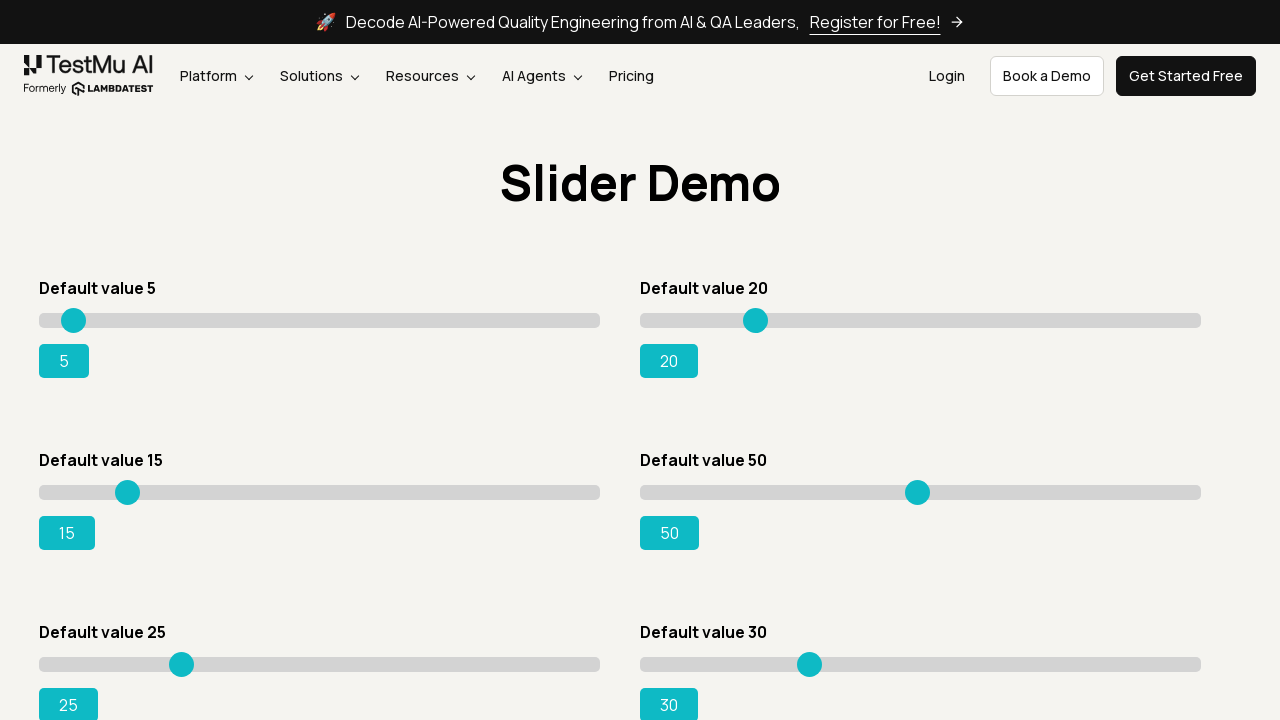

Located slider element with id 'slider3'
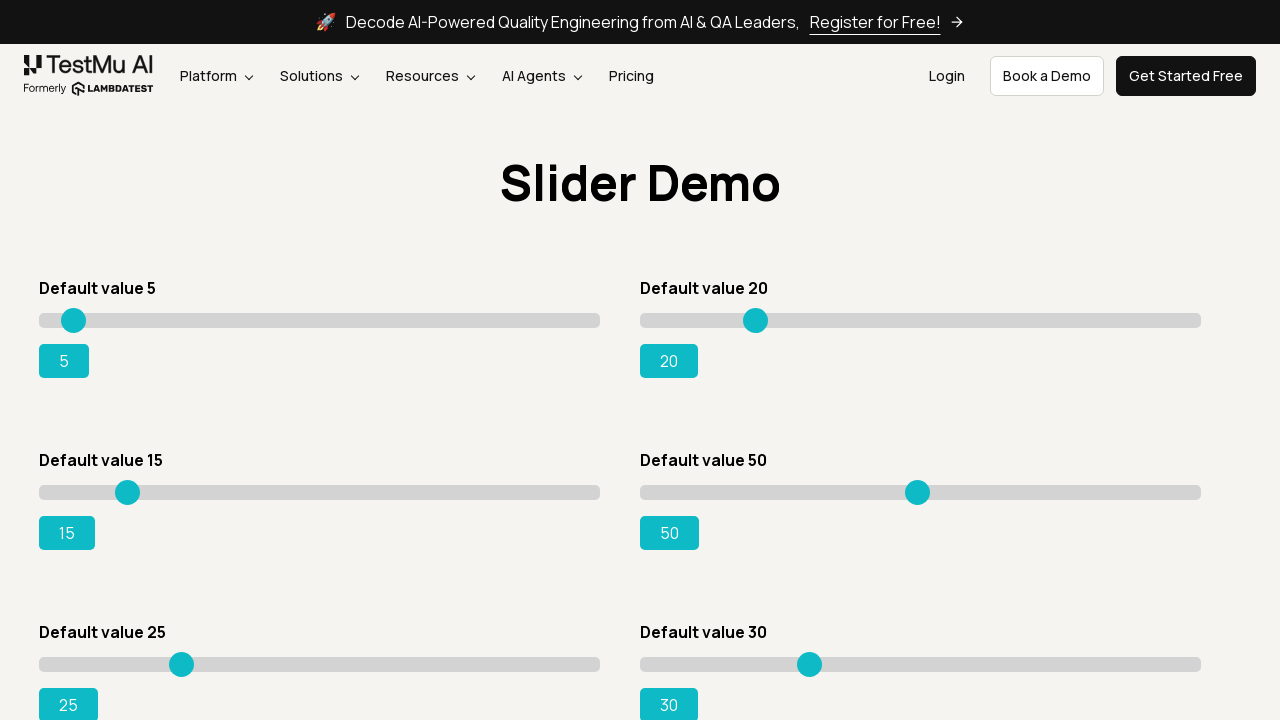

Retrieved slider bounding box dimensions
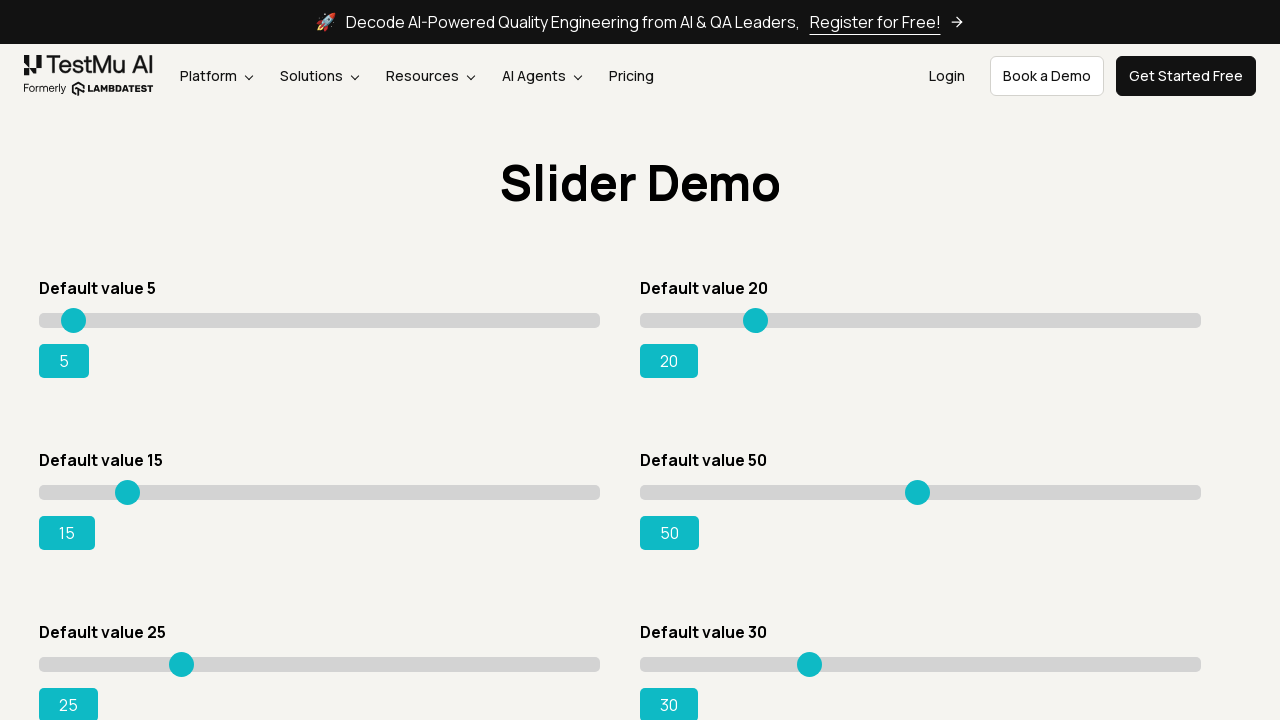

Moved mouse to center of slider at (340, 499)
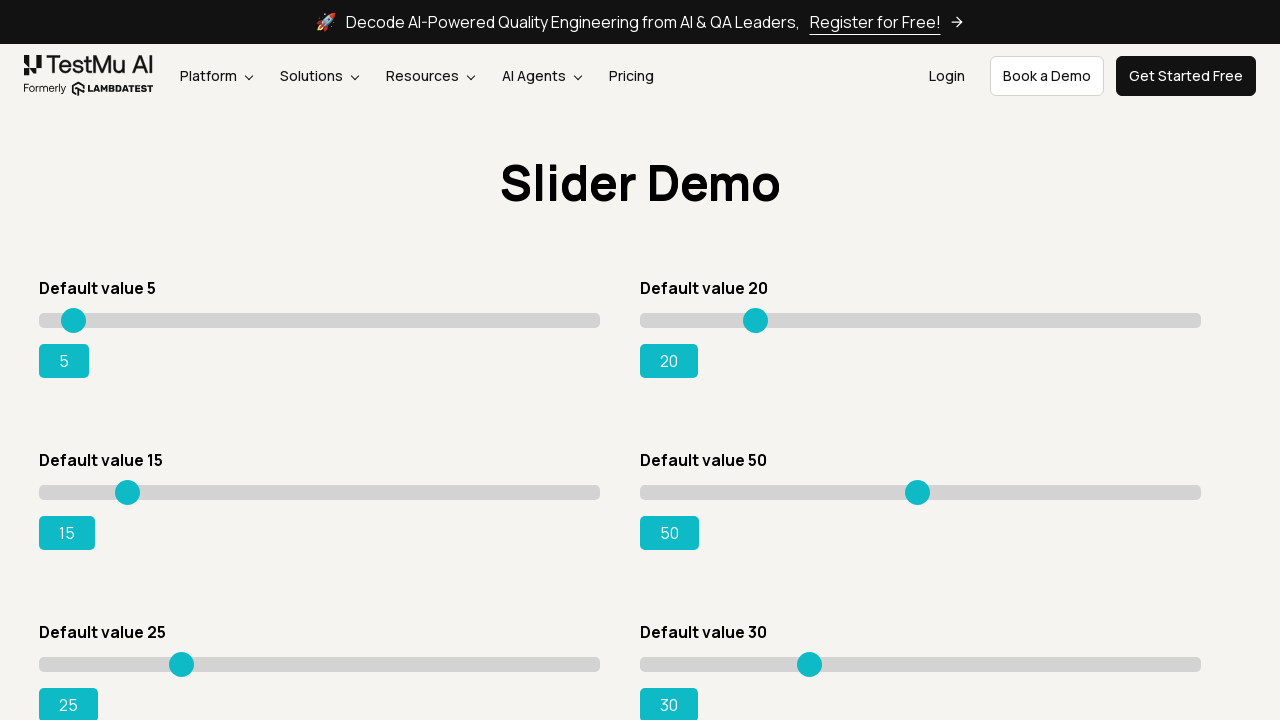

Pressed mouse button down on slider at (340, 499)
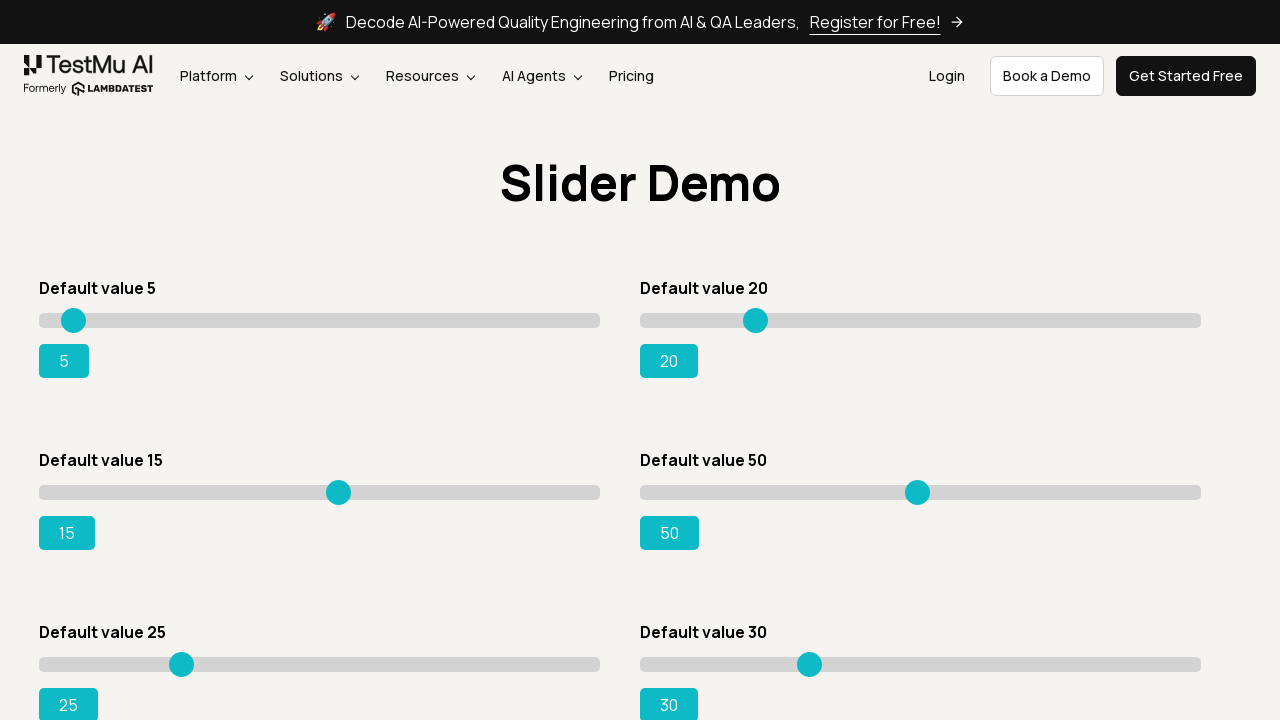

Dragged slider to the right towards position 95 at (534, 499)
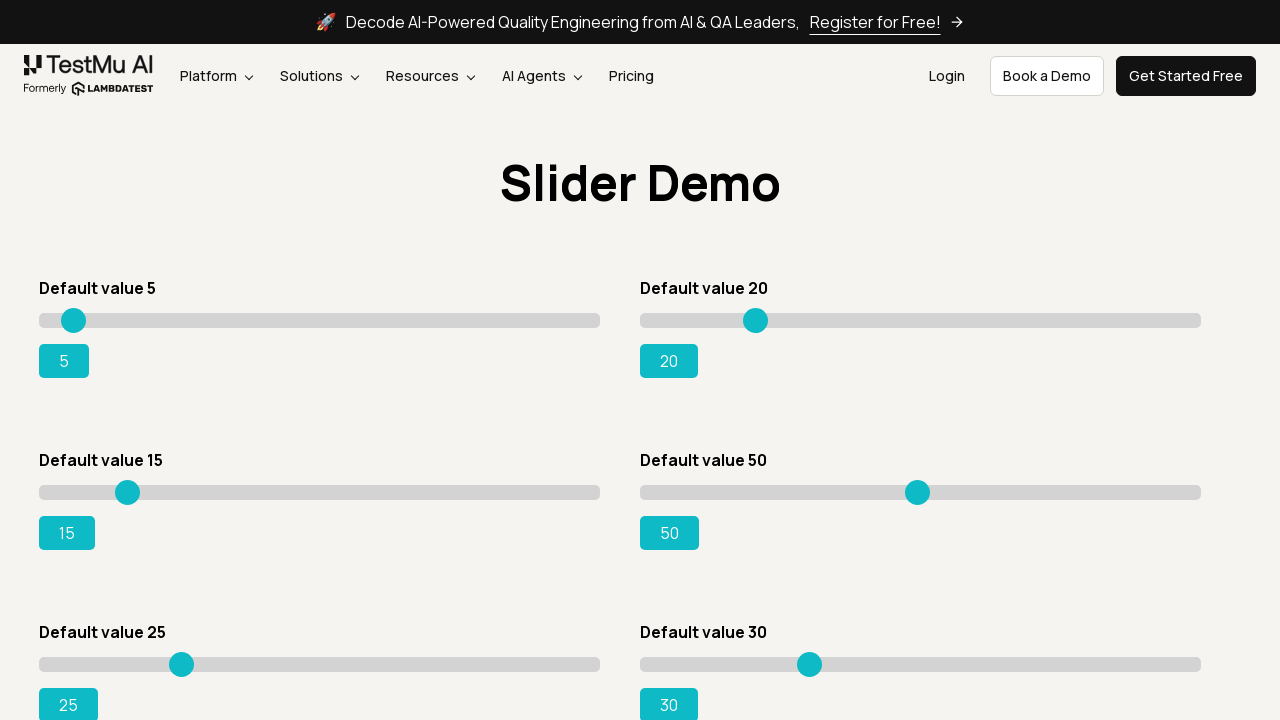

Released mouse button to complete slider drag action at (534, 499)
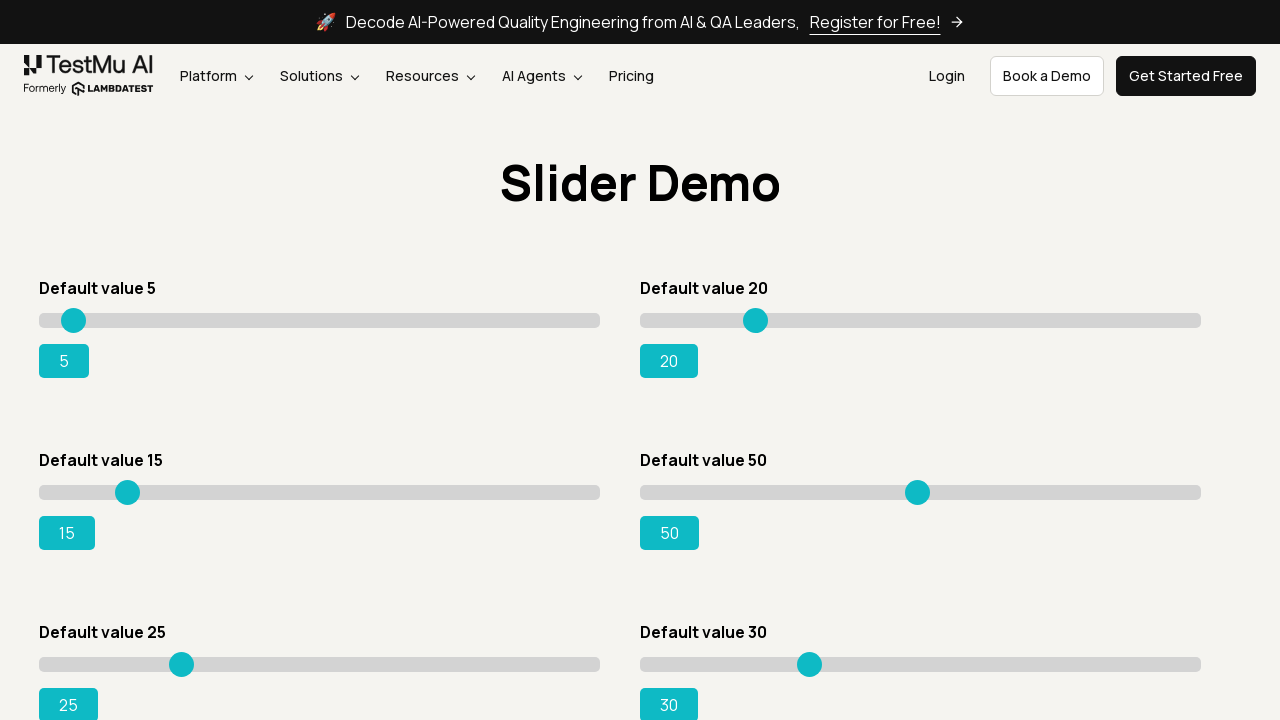

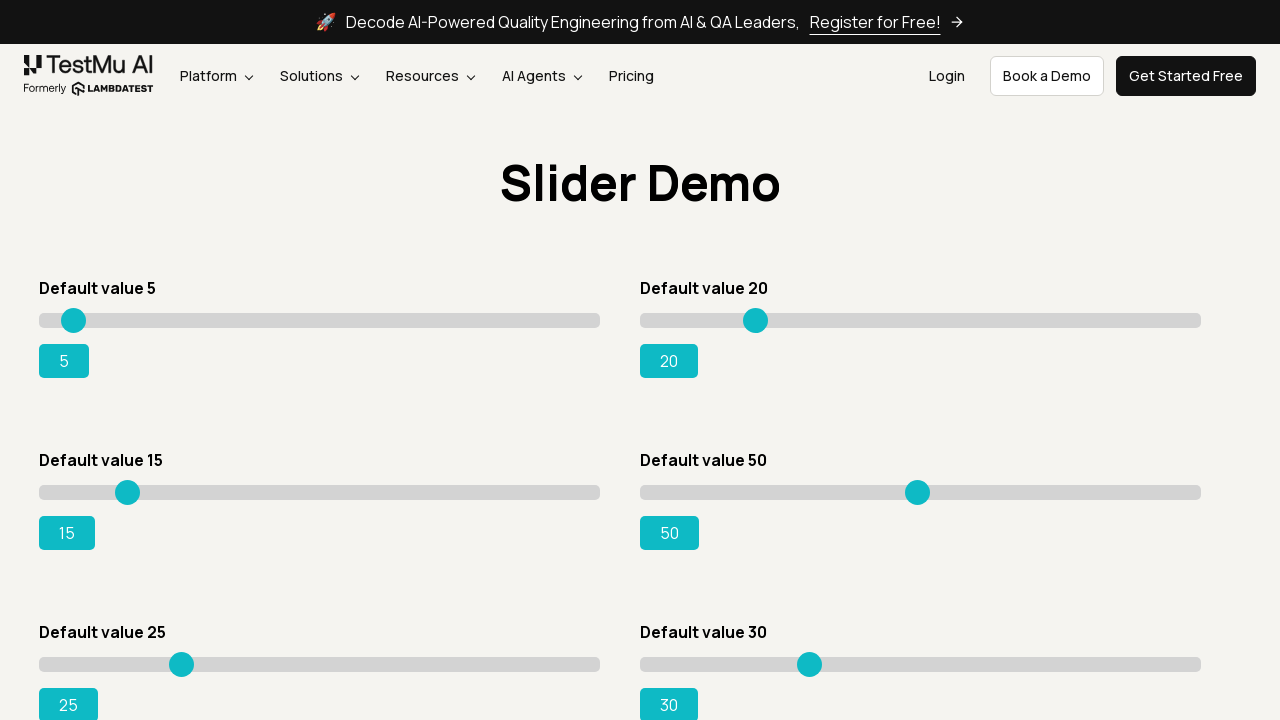